Tests the USA Swimming individual times search functionality by searching for a swimmer by name, clicking through to see their results, and verifying the results table loads.

Starting URL: https://data.usaswimming.org/datahub/usas/individualsearch/times

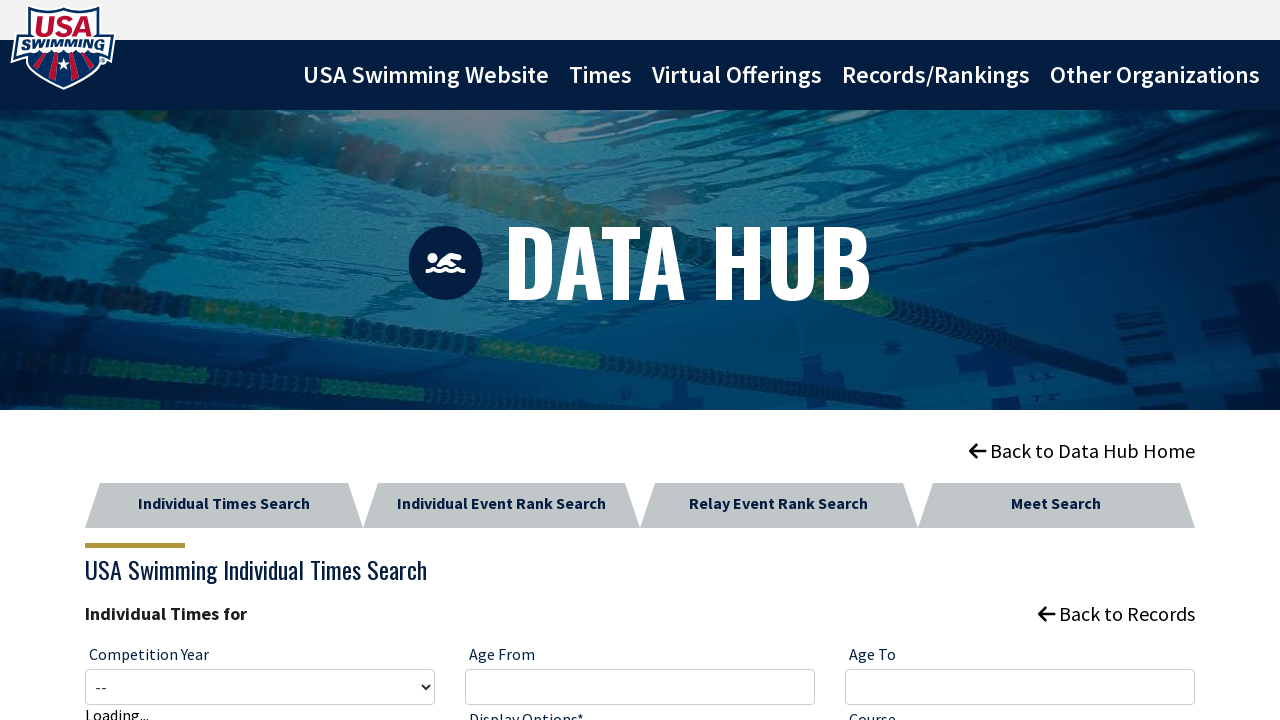

Individual Times Search button appeared
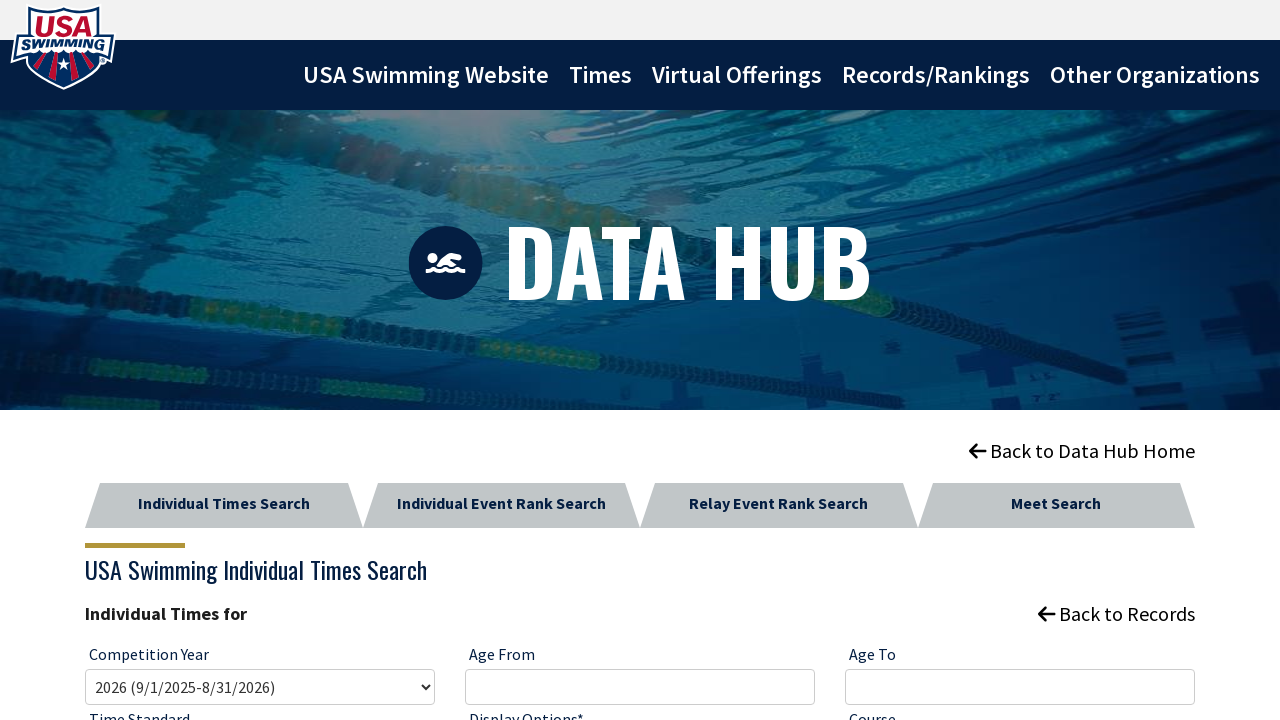

Clicked Individual Times Search button at (224, 500) on button:has-text("Individual Times Search")
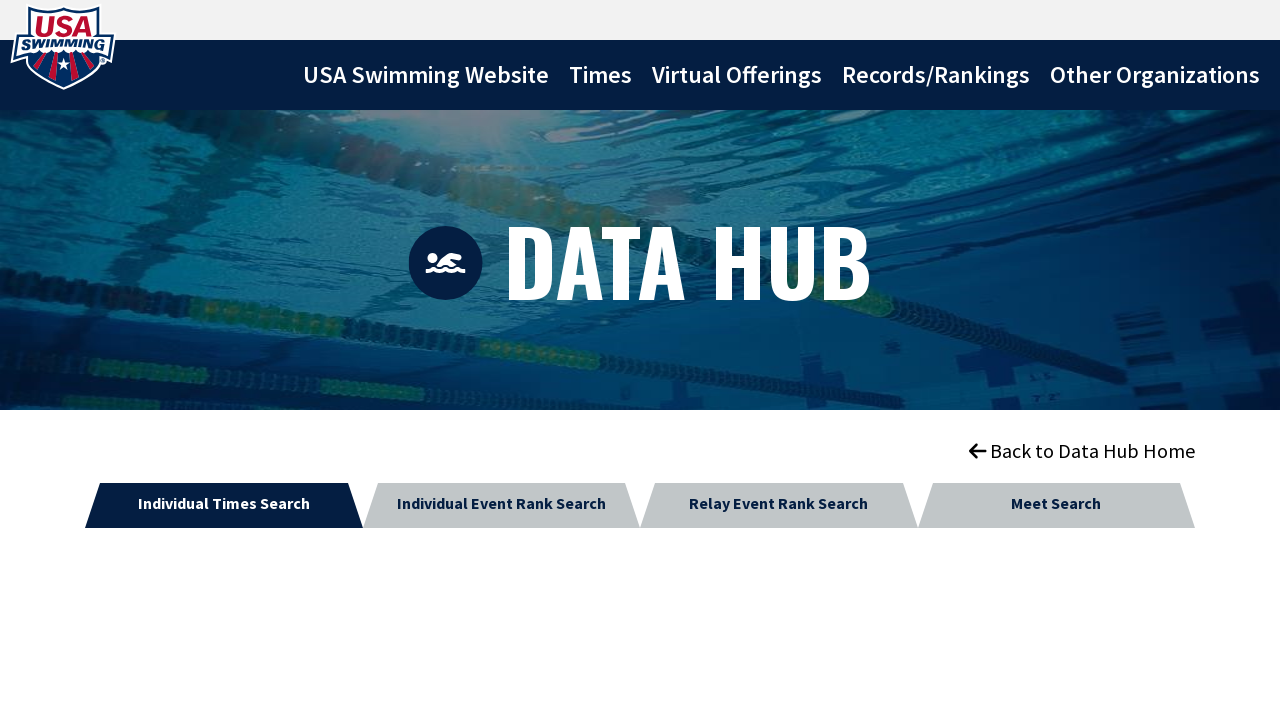

First name input field loaded
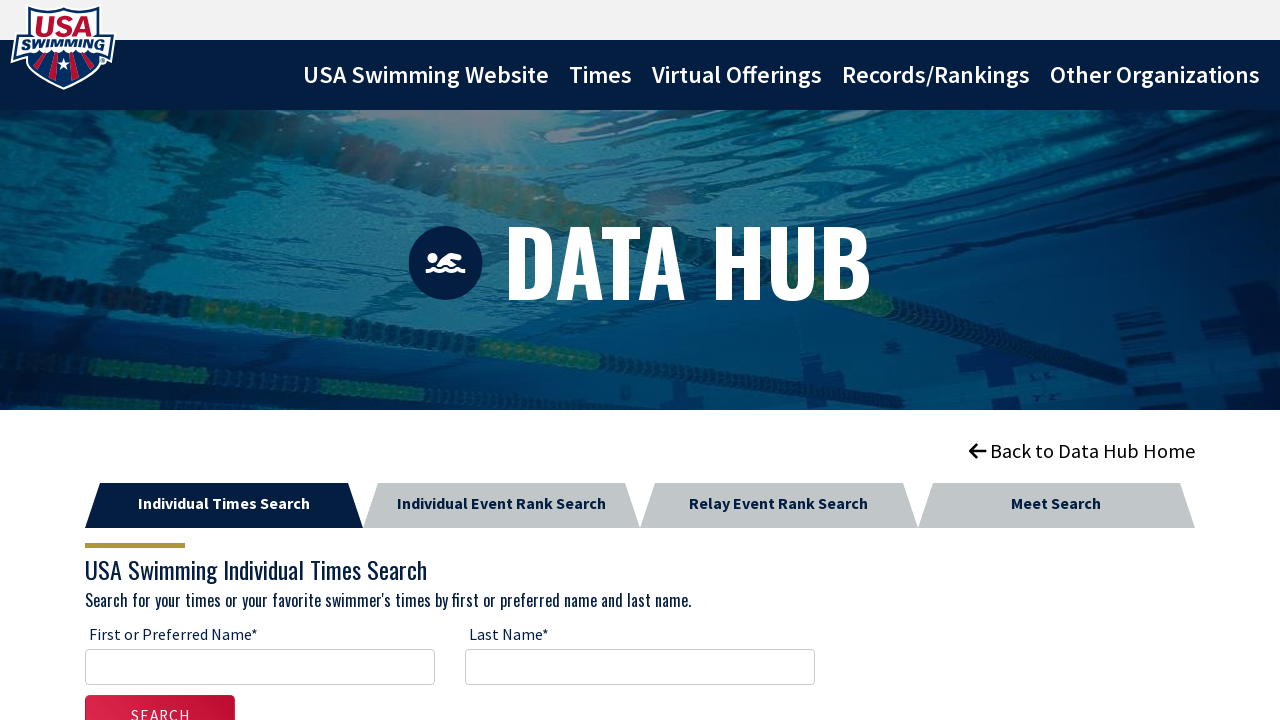

Filled first name field with 'Michael' on input#firstOrPreferredName
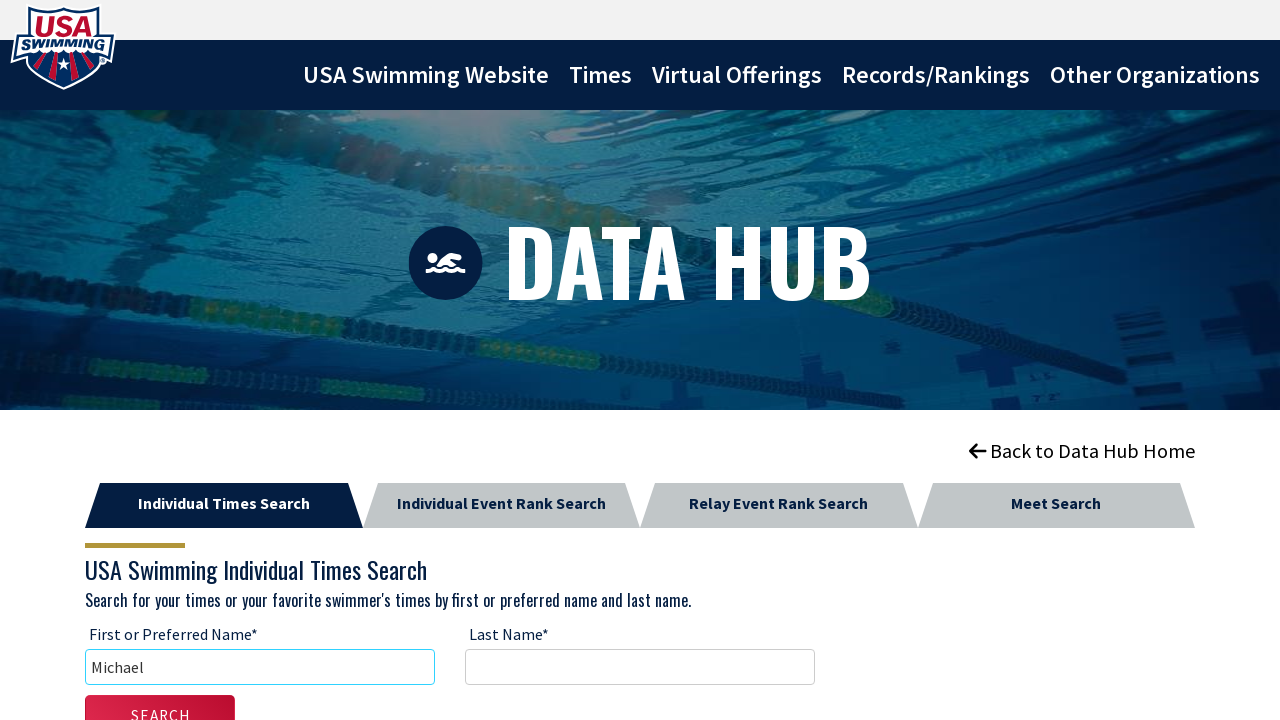

Last name input field loaded
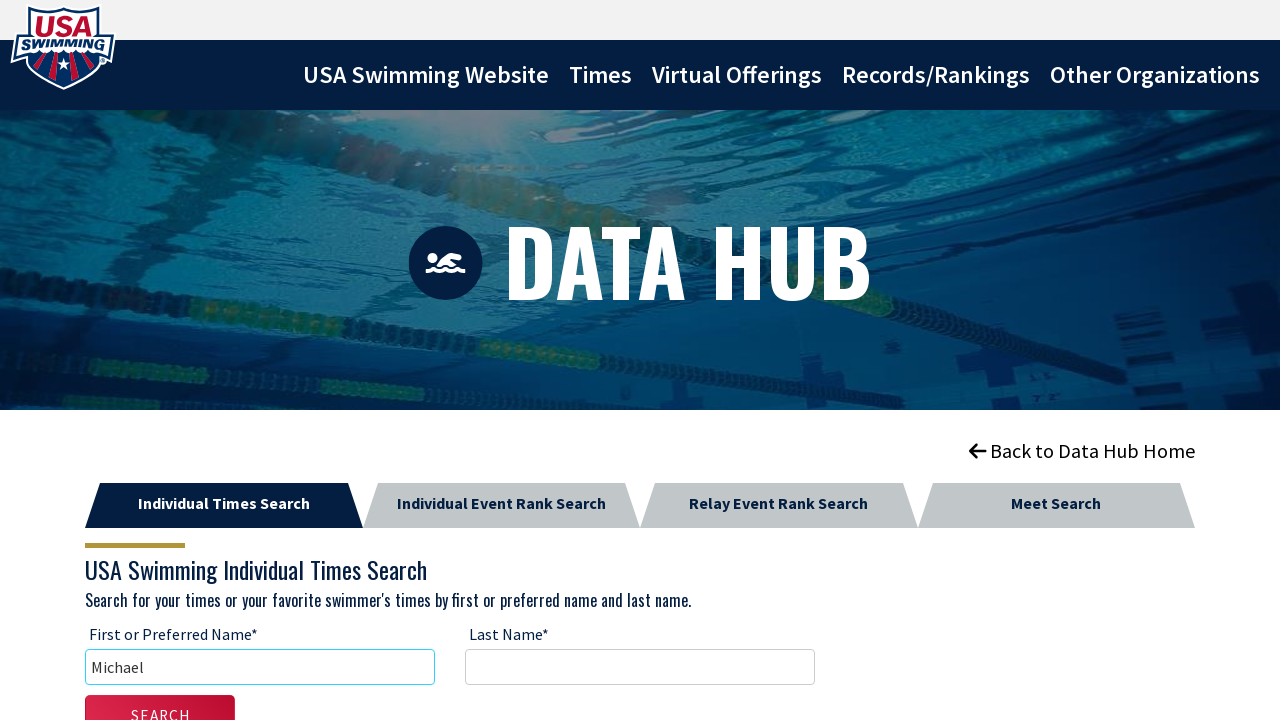

Filled last name field with 'Phelps' on input#lastName
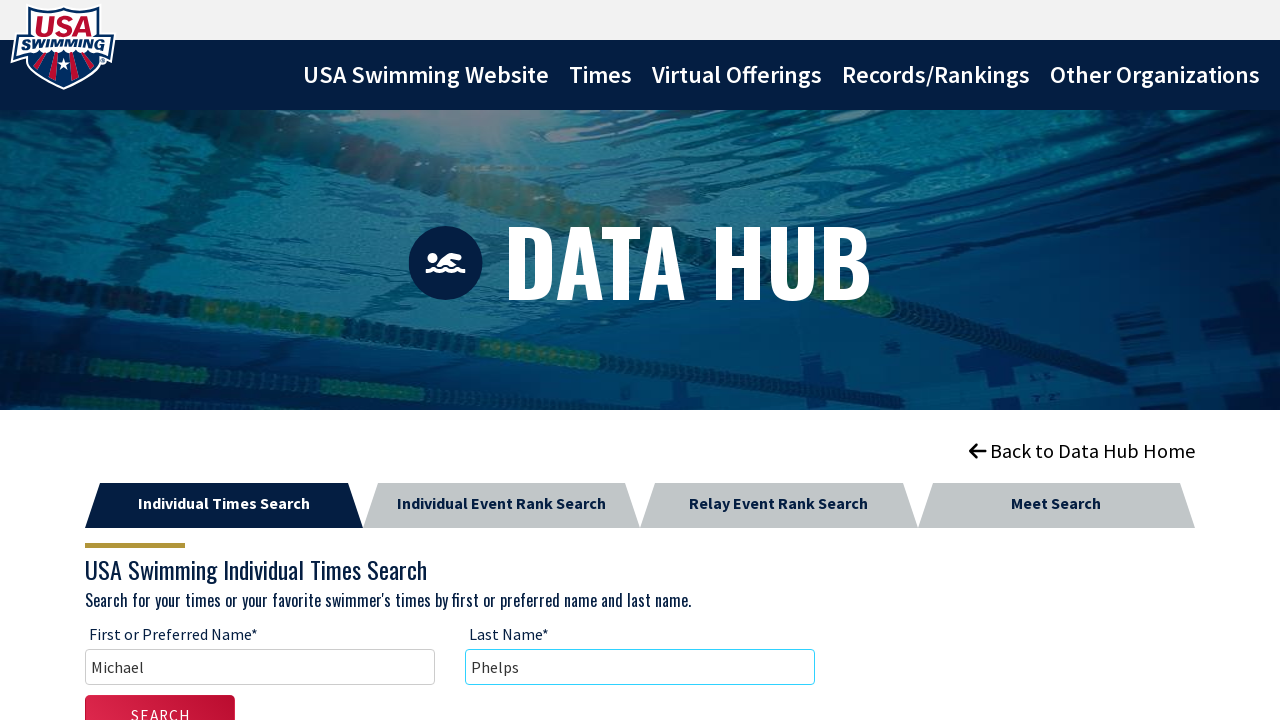

Pressed Enter to submit search for Michael Phelps on input#lastName
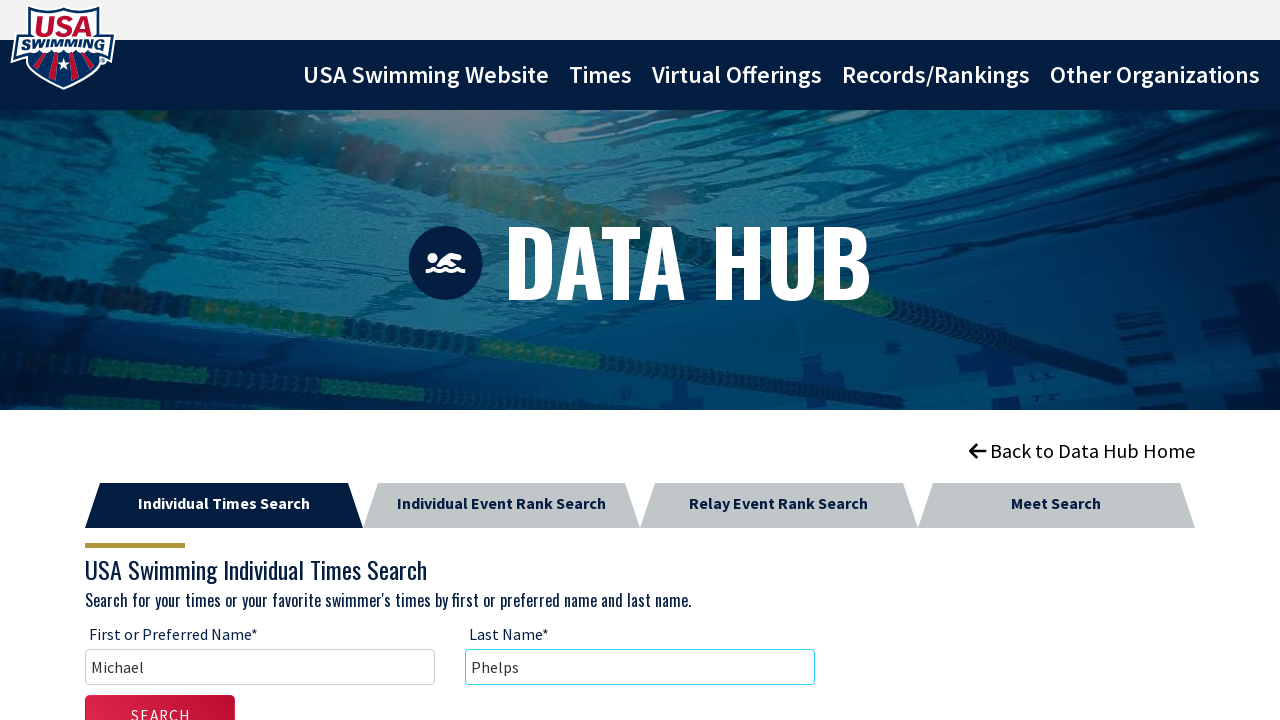

Search results table loaded with swimmer records
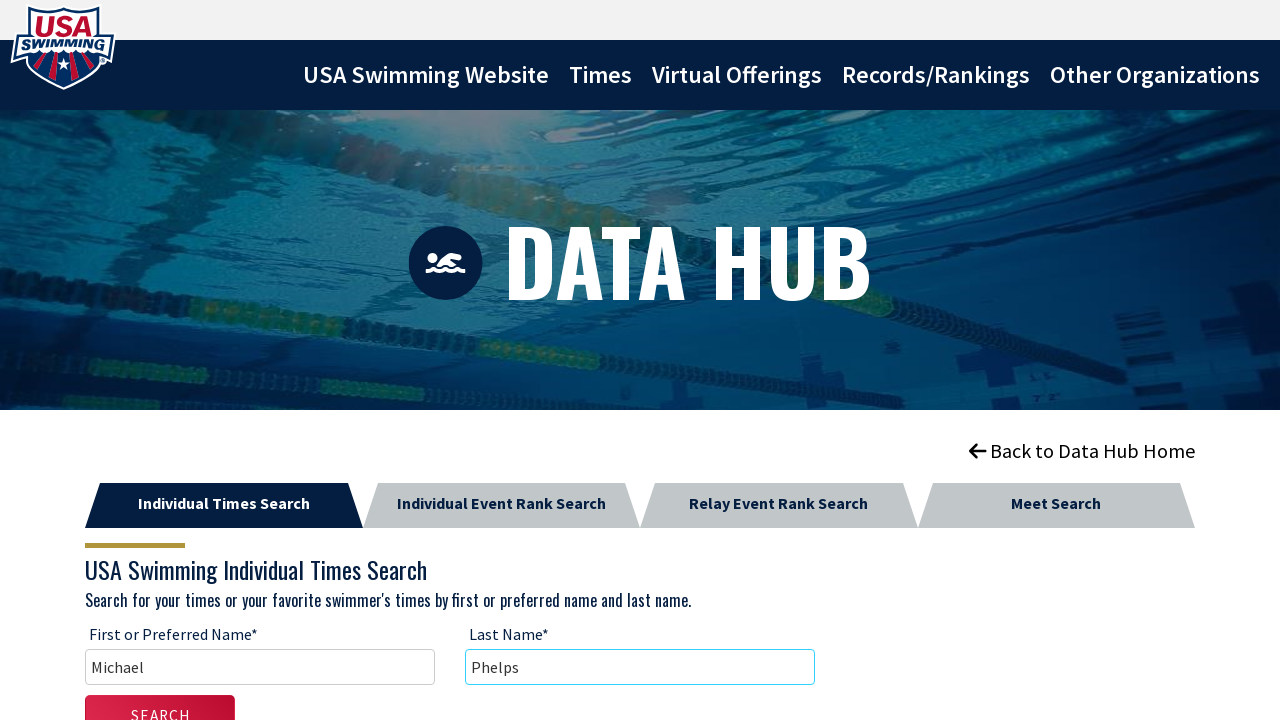

Clicked 'See results' button for first search result
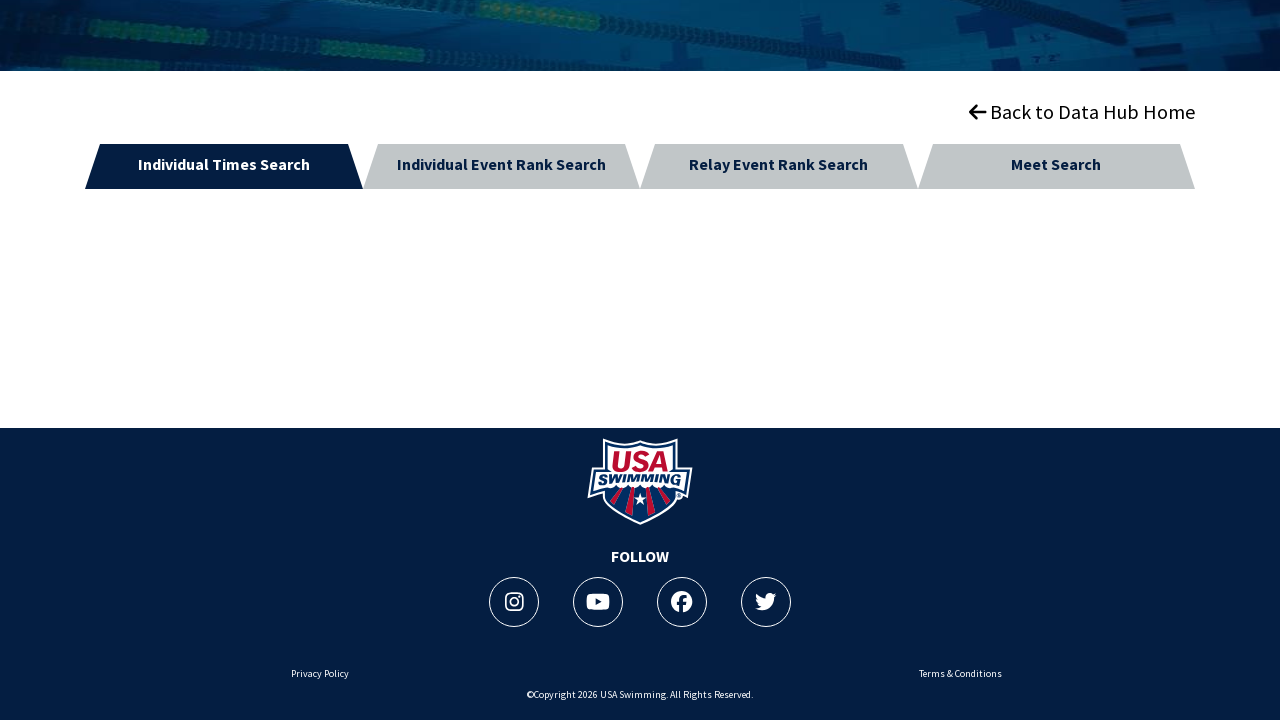

Detailed results table loaded with swimmer's times
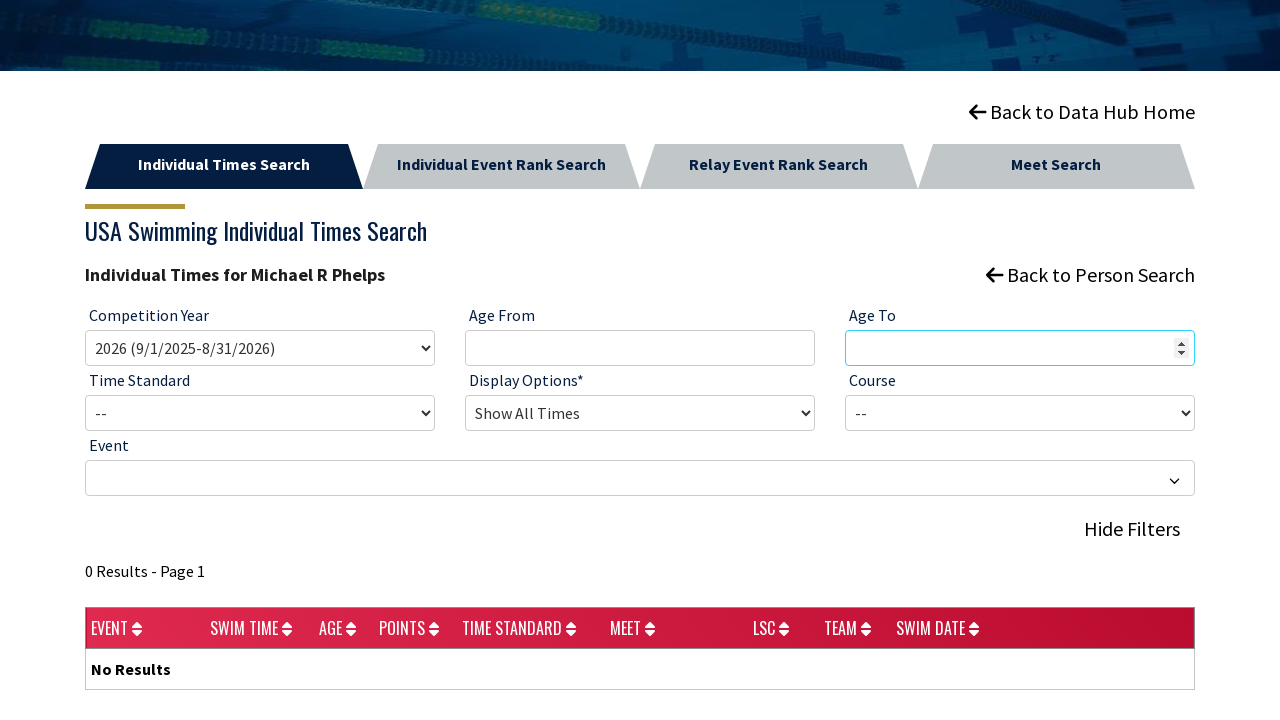

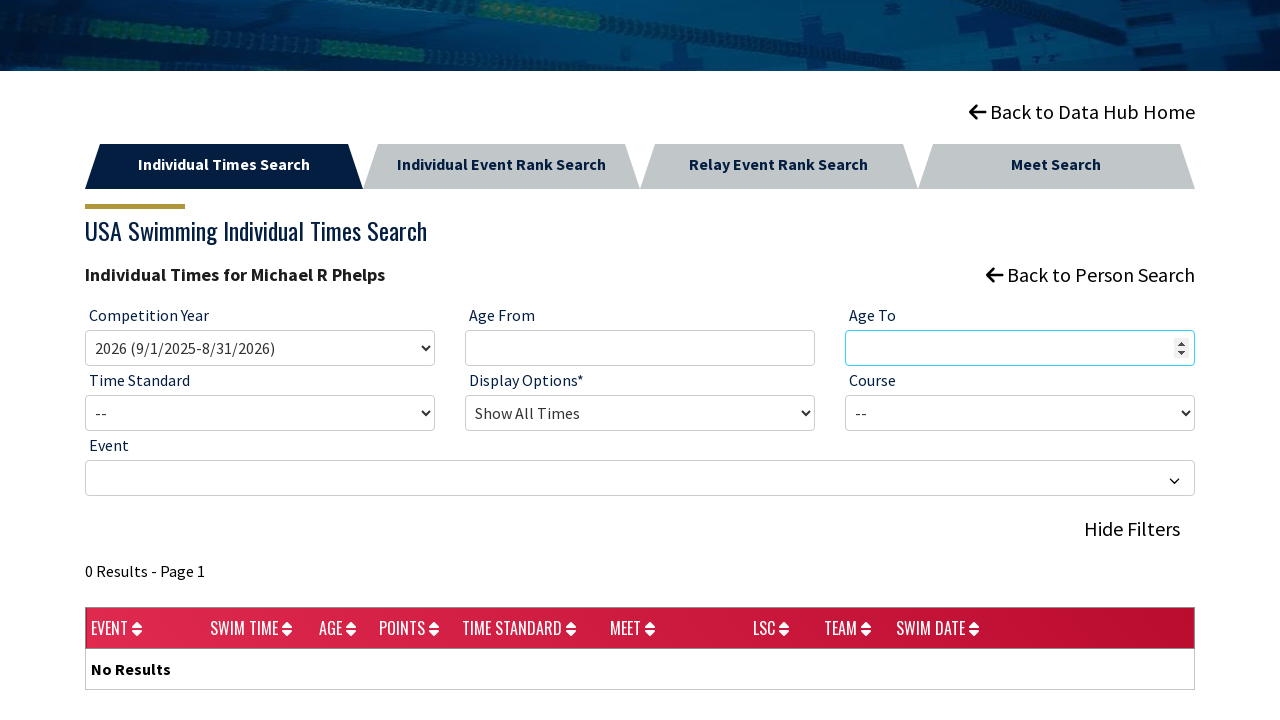